Tests tooltip functionality on W3Schools website by hovering over navigation elements and verifying their tooltip text

Starting URL: https://www.w3schools.com/css/css_tooltip.asp

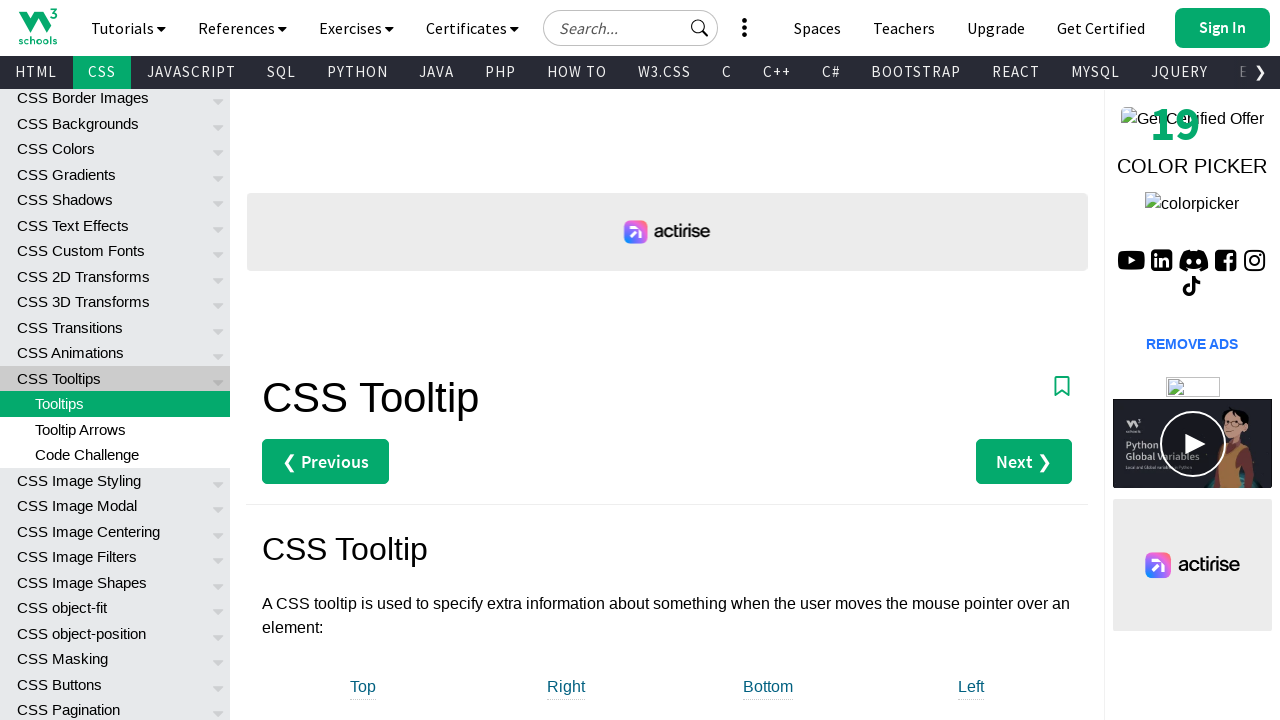

Hovered over Tutorials navigation button at (128, 28) on #navbtn_tutorials
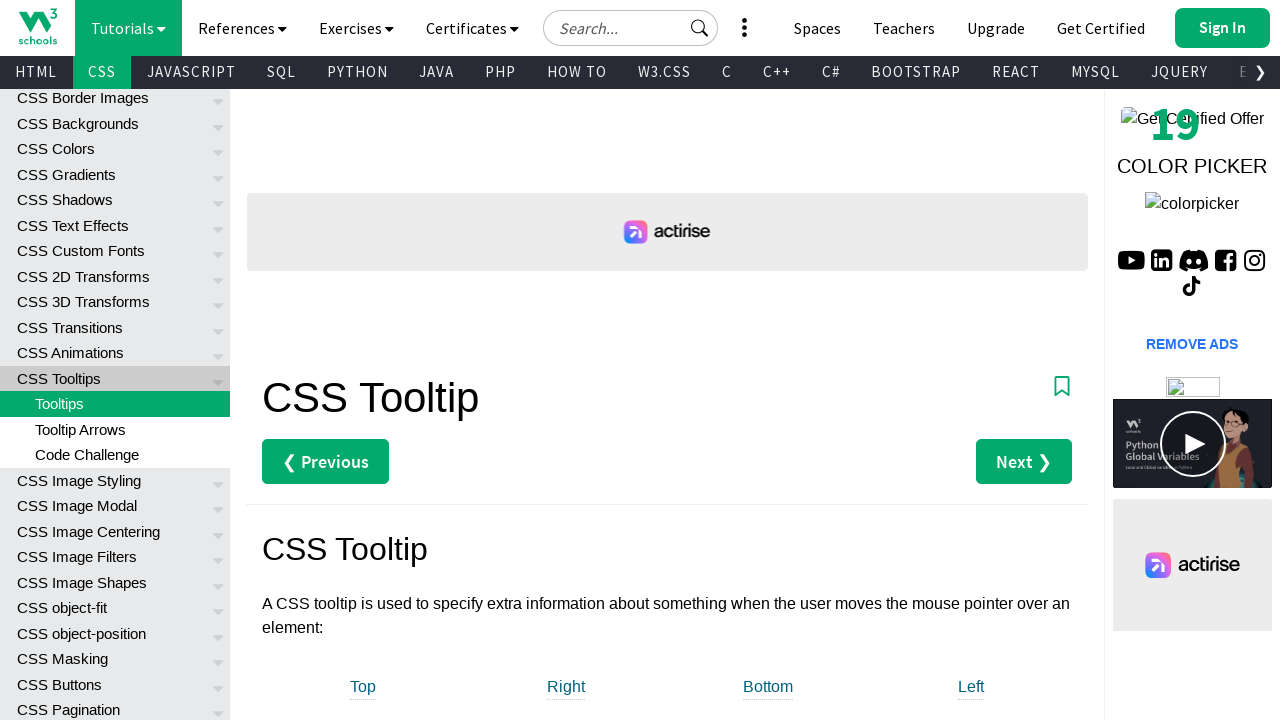

Retrieved Tutorials tooltip text
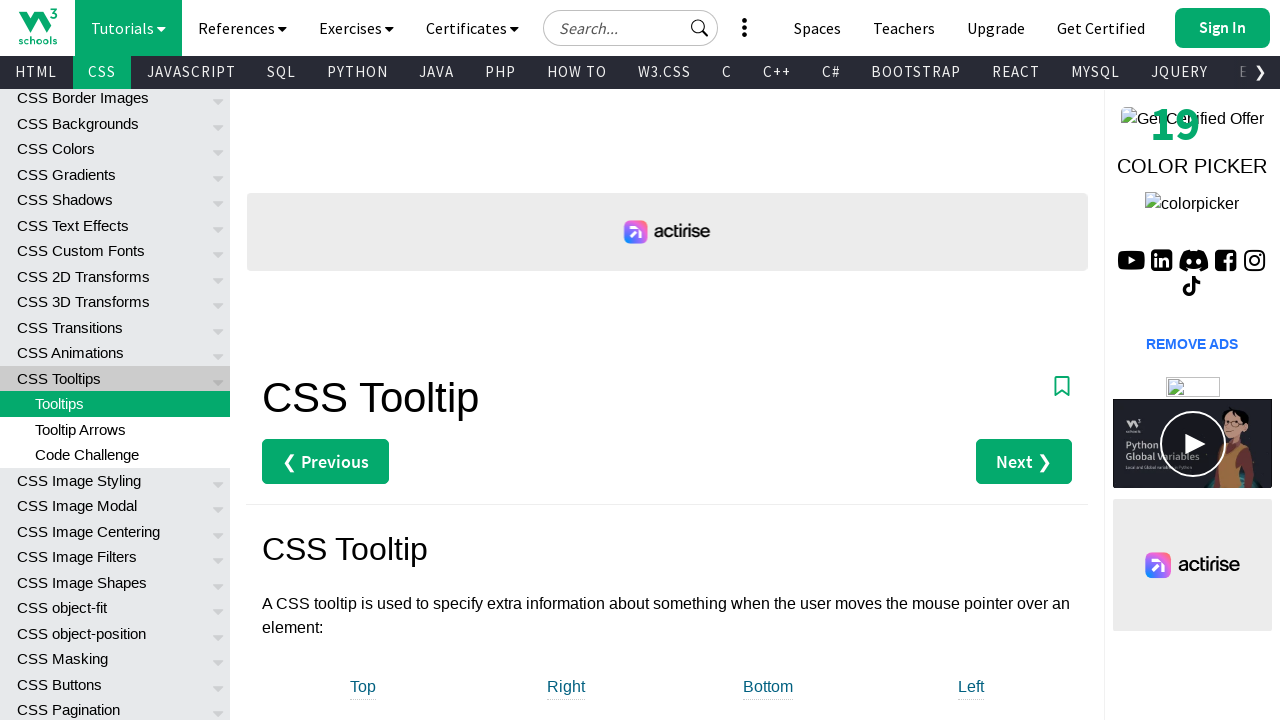

Hovered over Certificates navigation button at (472, 28) on #navbtn_certified
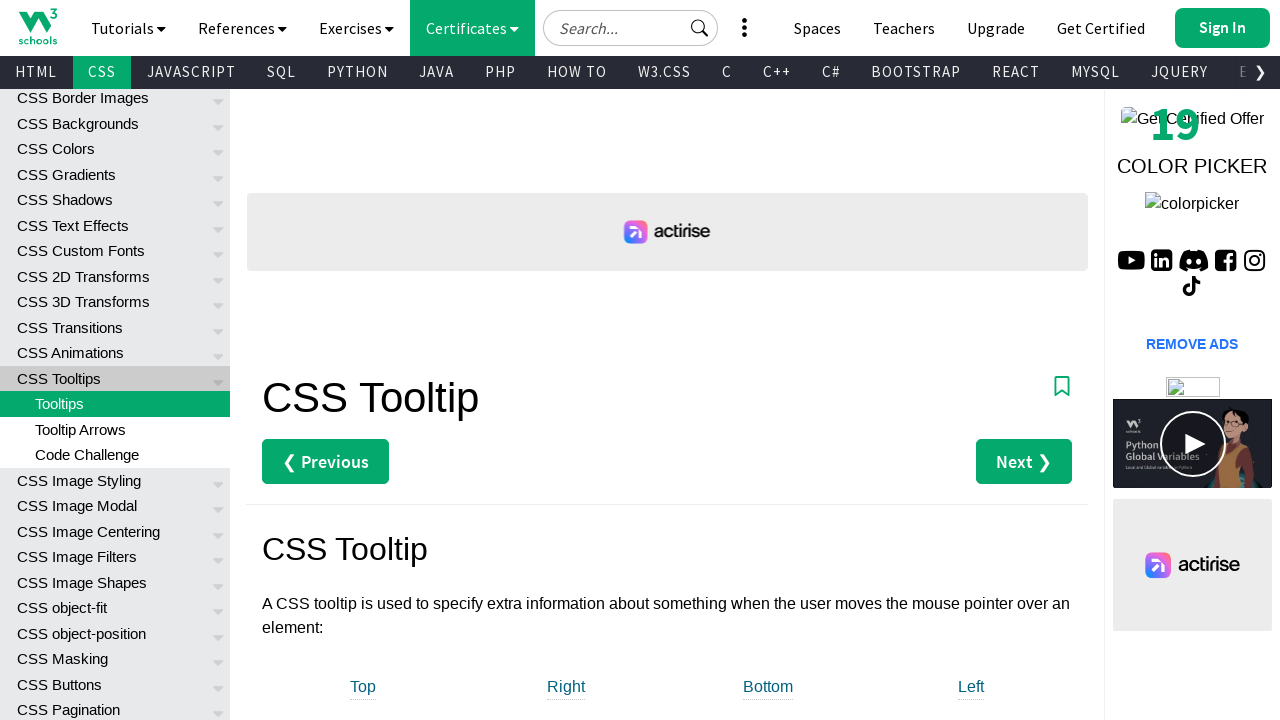

Retrieved Certificates tooltip text
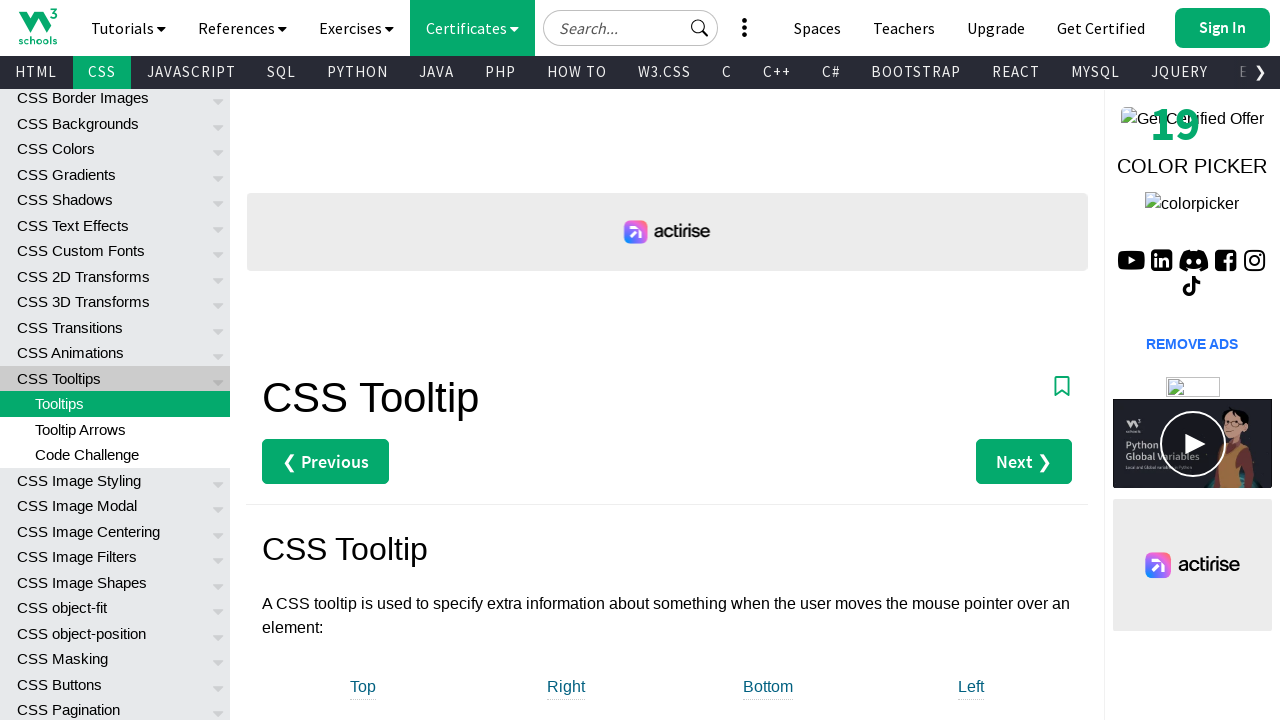

Verified Certificates tooltip equals 'Certificates'
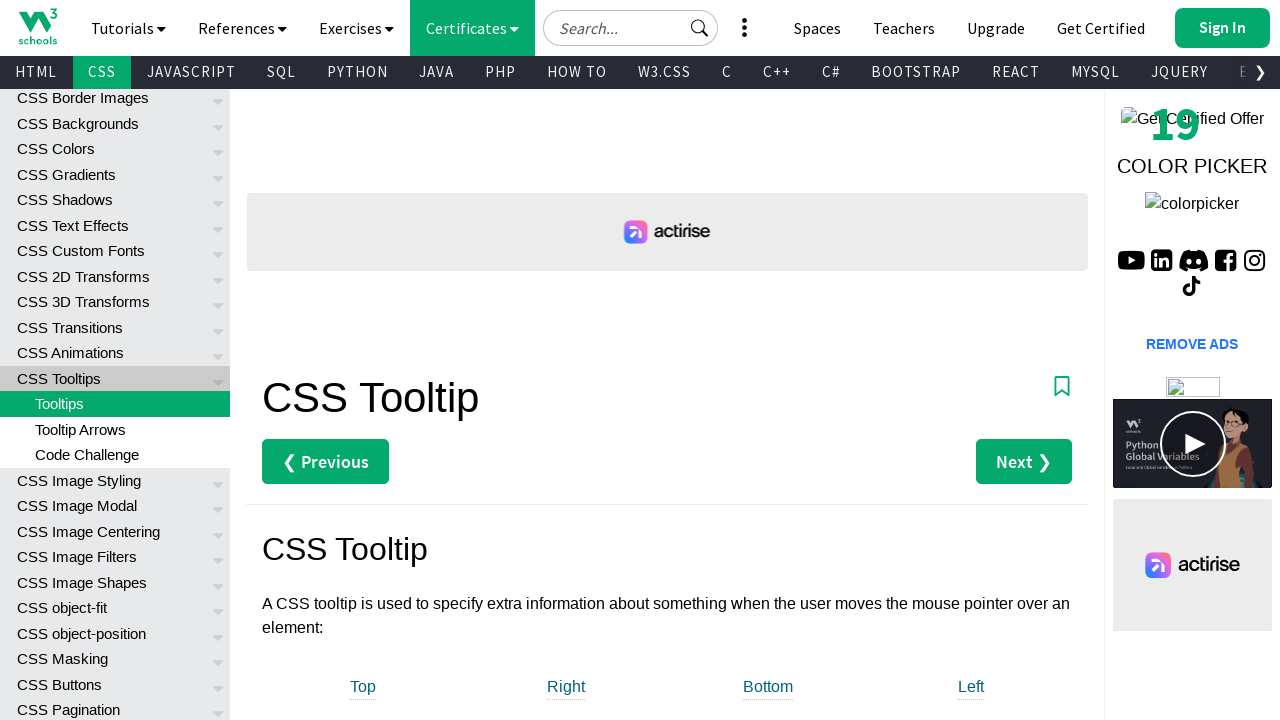

Hovered over Exercises navigation button at (356, 28) on #navbtn_exercises
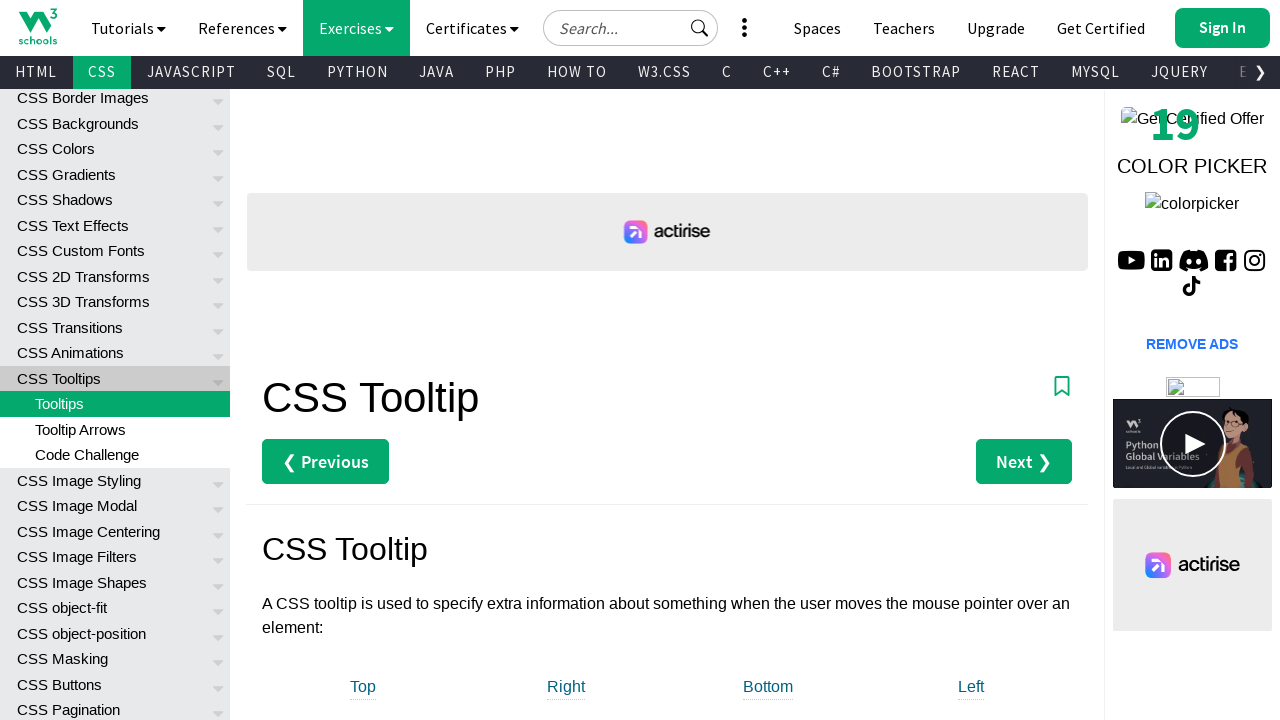

Retrieved Exercises tooltip text
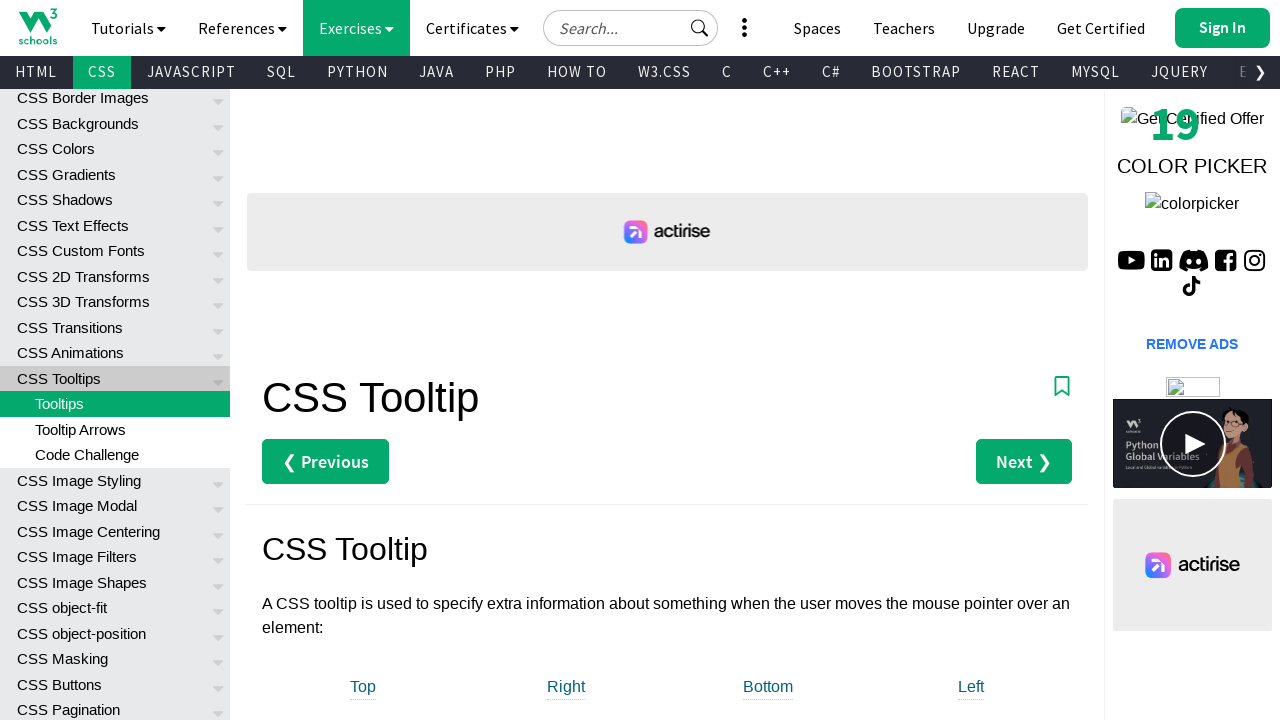

Verified Exercises tooltip equals 'Exercises and Quizzes'
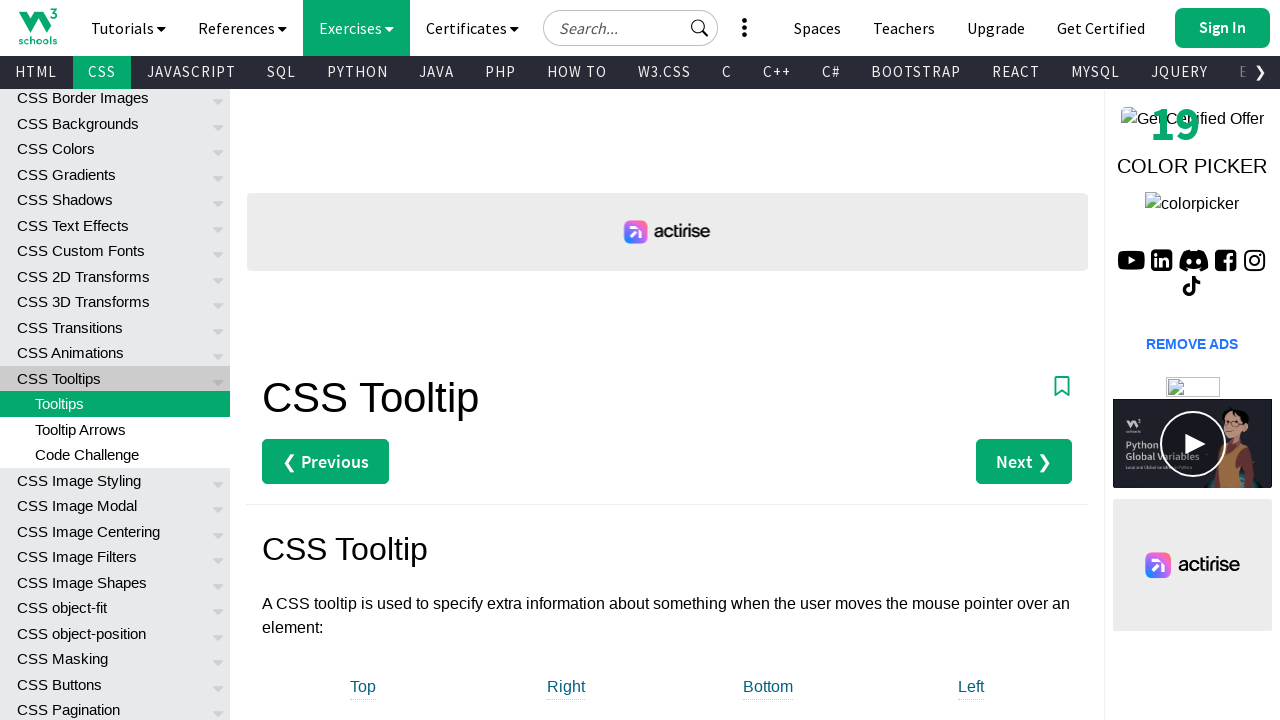

Retrieved Services button tooltip text
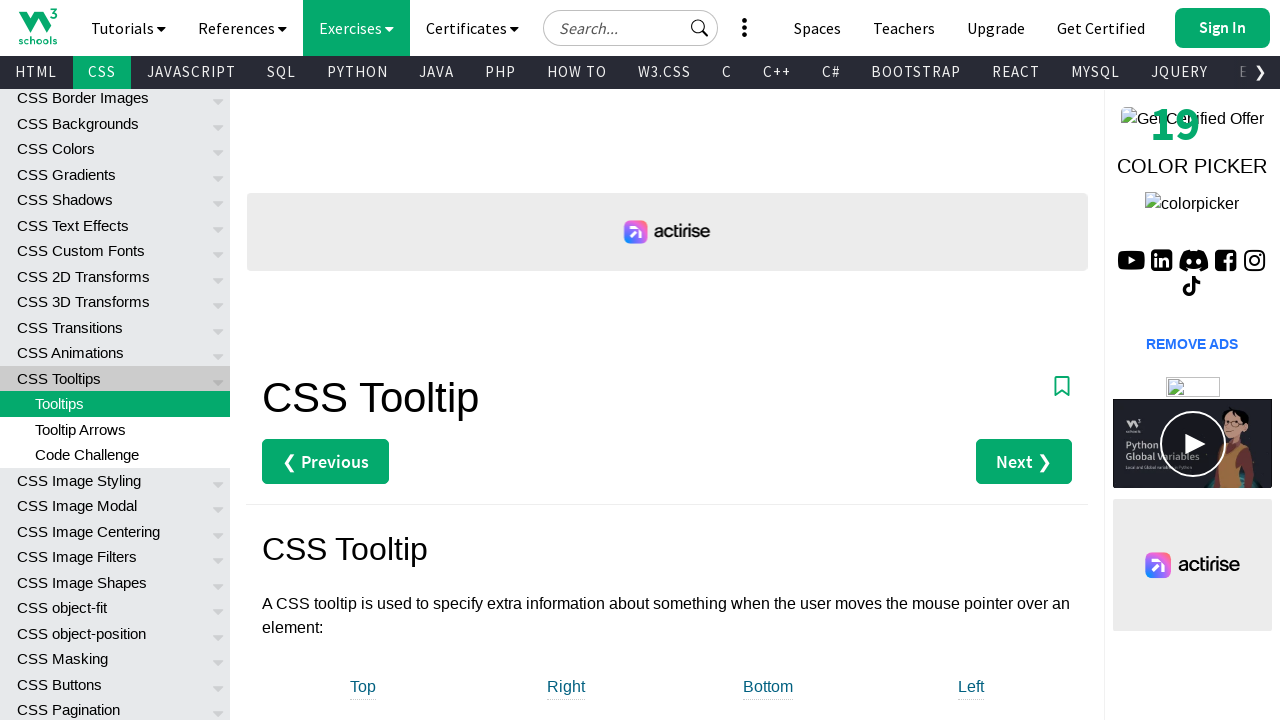

Retrieved Sign Up link tooltip text
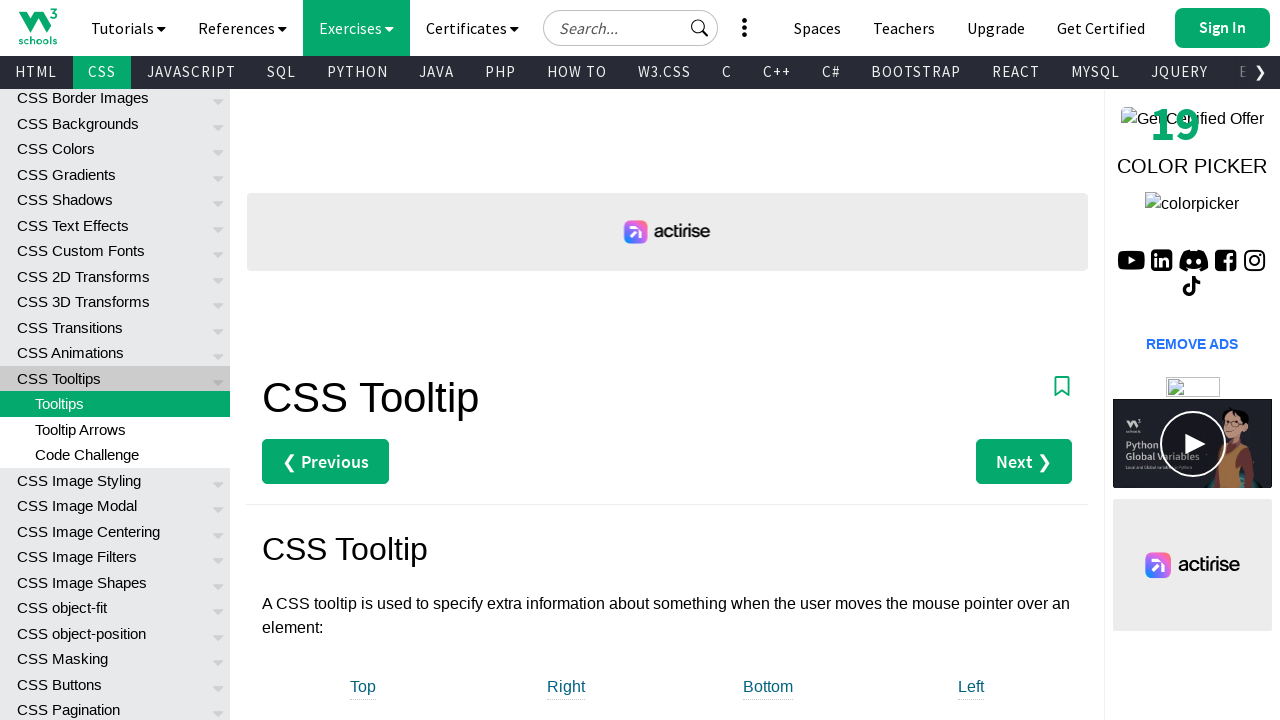

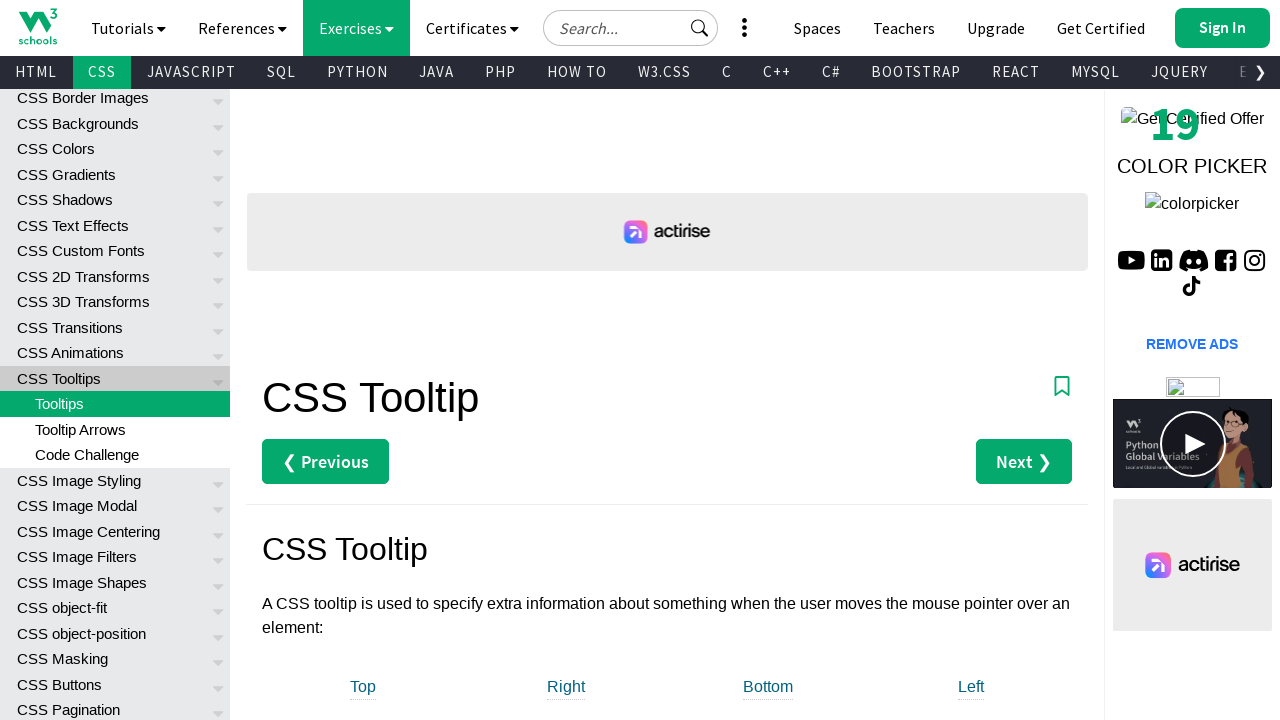